Tests window handling functionality by opening new windows, switching between them, and verifying page titles

Starting URL: https://the-internet.herokuapp.com/windows

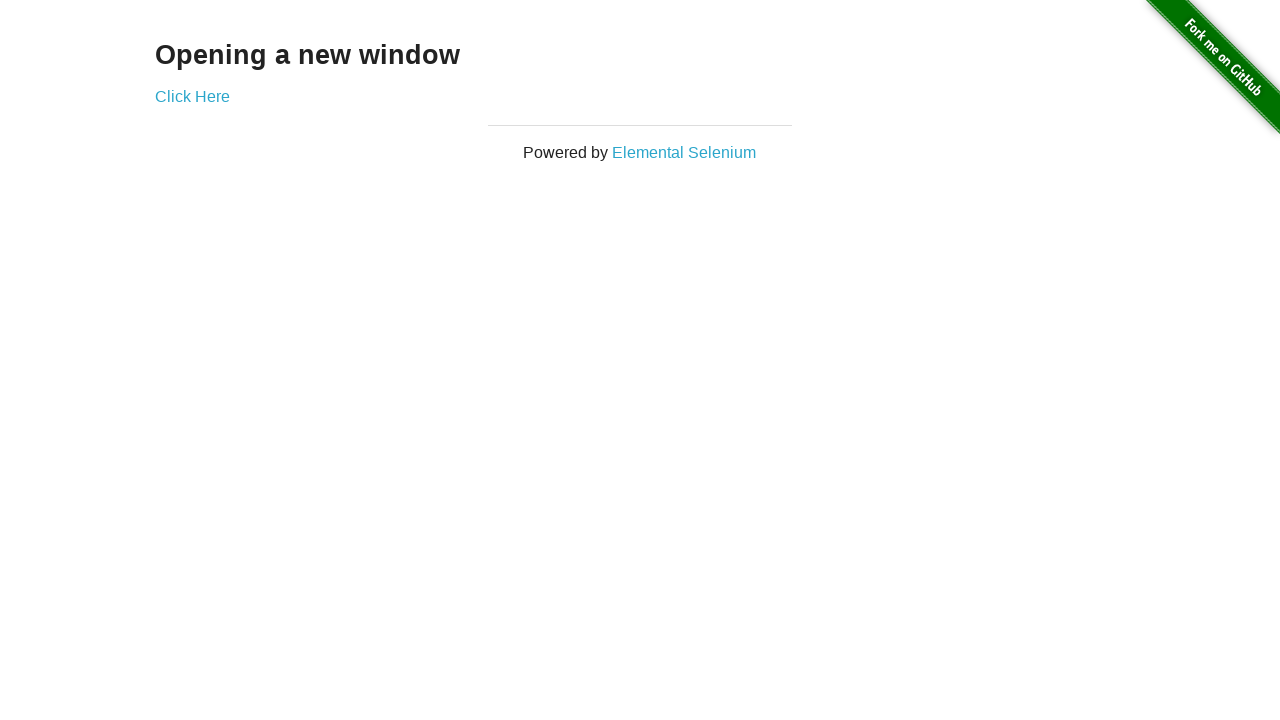

Stored reference to main window
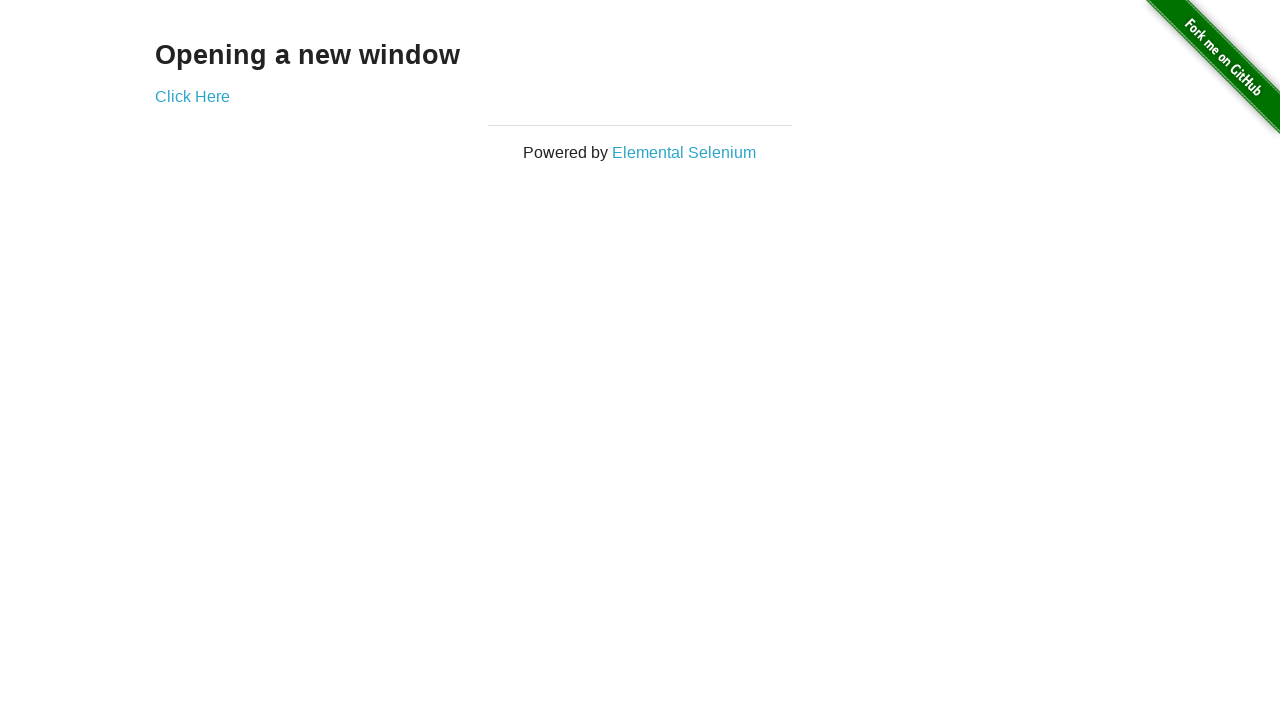

Clicked 'Click Here' button to open new window at (192, 96) on text='Click Here'
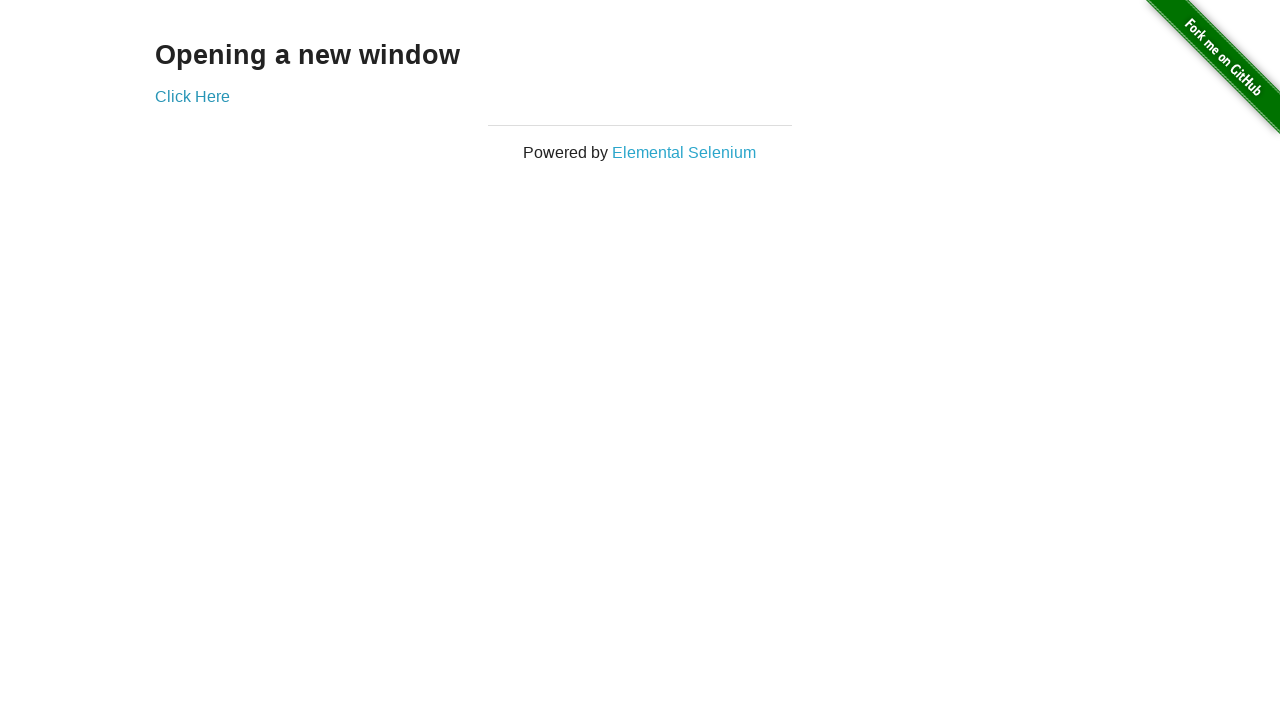

Captured new window from context
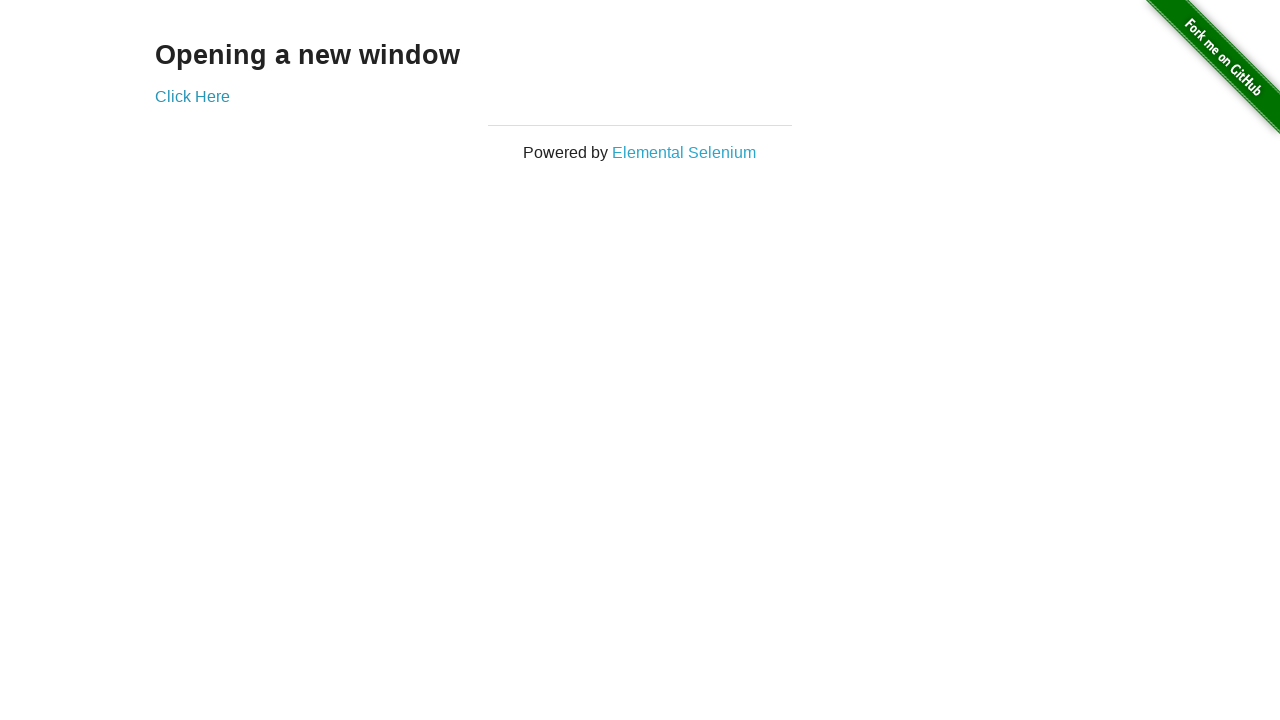

Verified new window title is 'New Window'
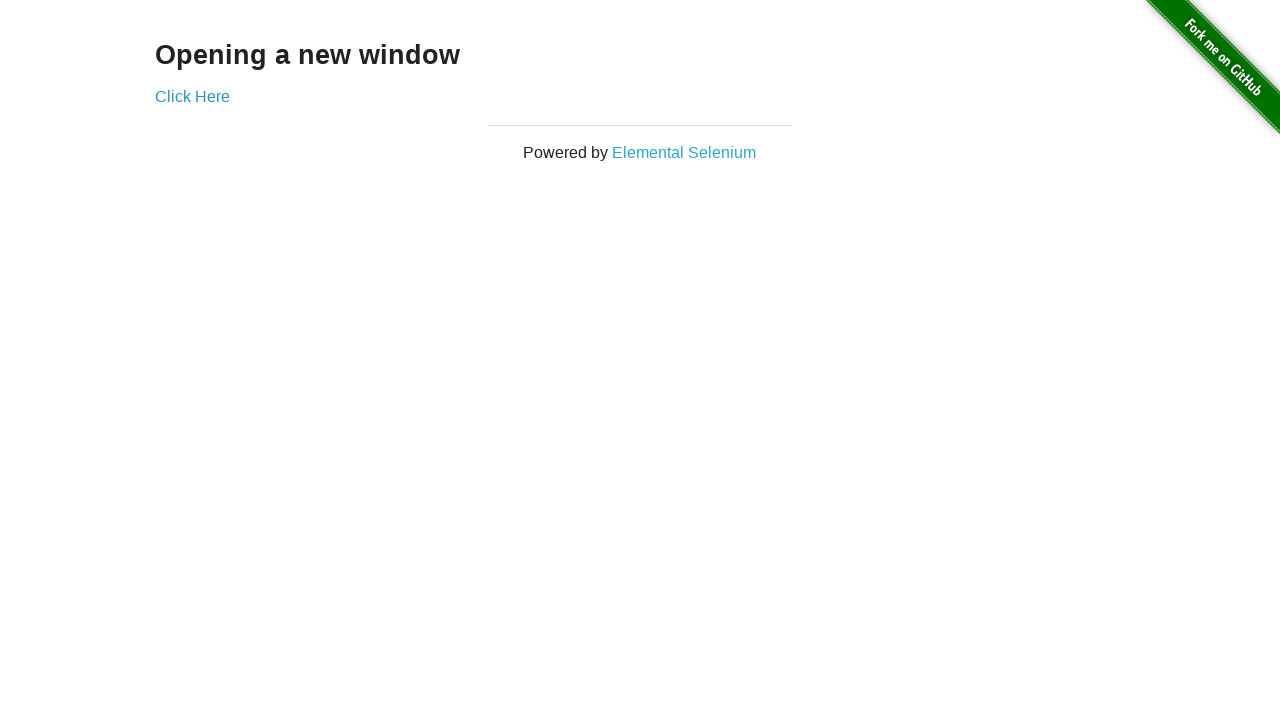

Brought main window to front
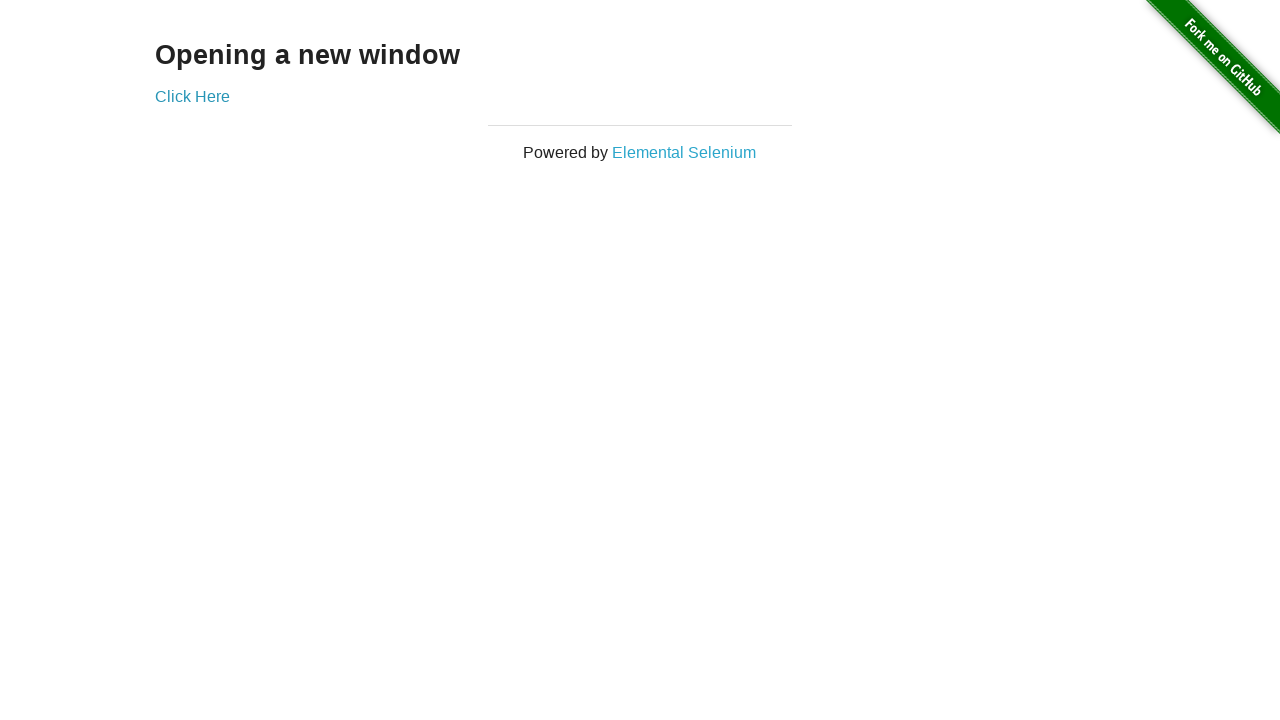

Verified main window title is 'The Internet'
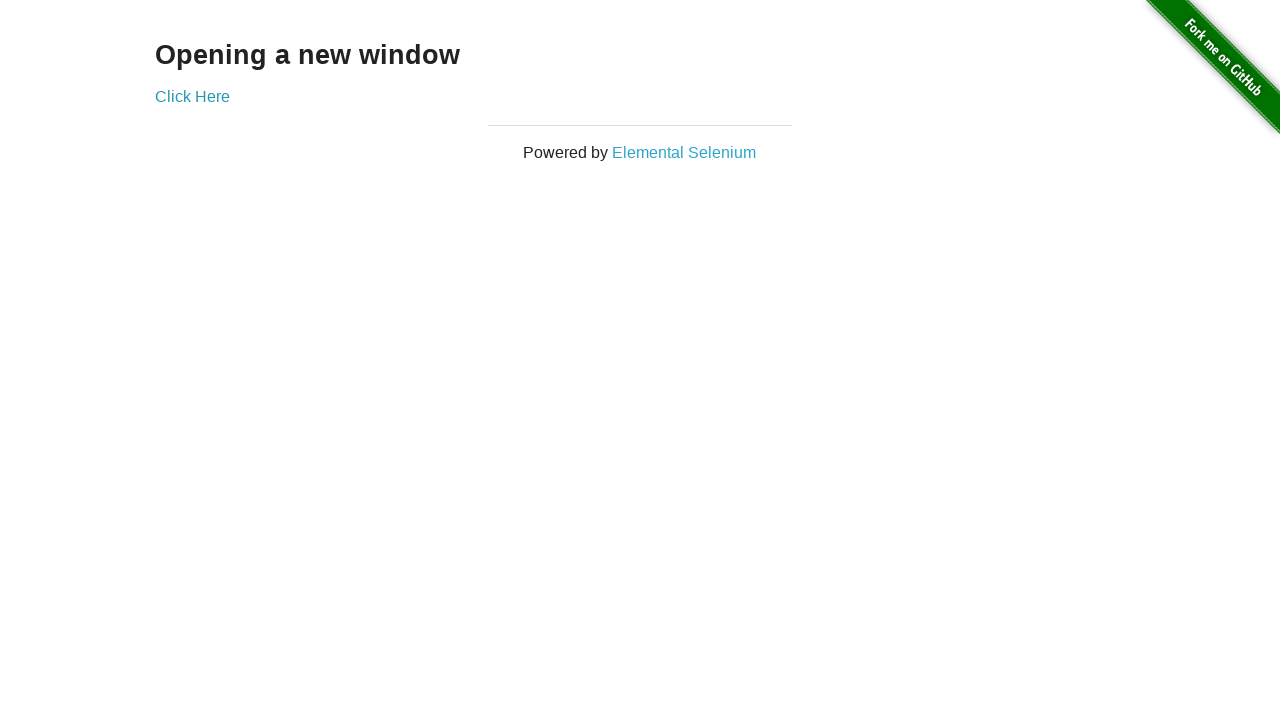

Clicked 'Elemental Selenium' link to open another window at (684, 152) on text='Elemental Selenium'
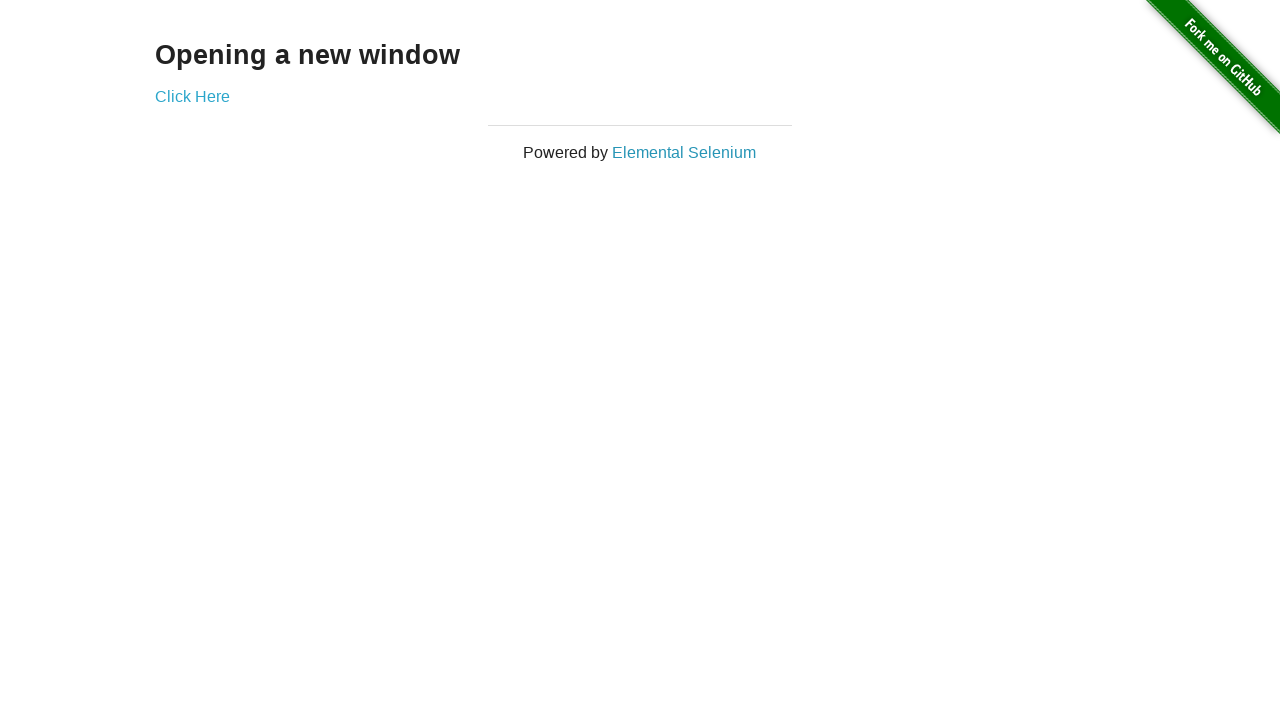

Captured Elemental Selenium window from context
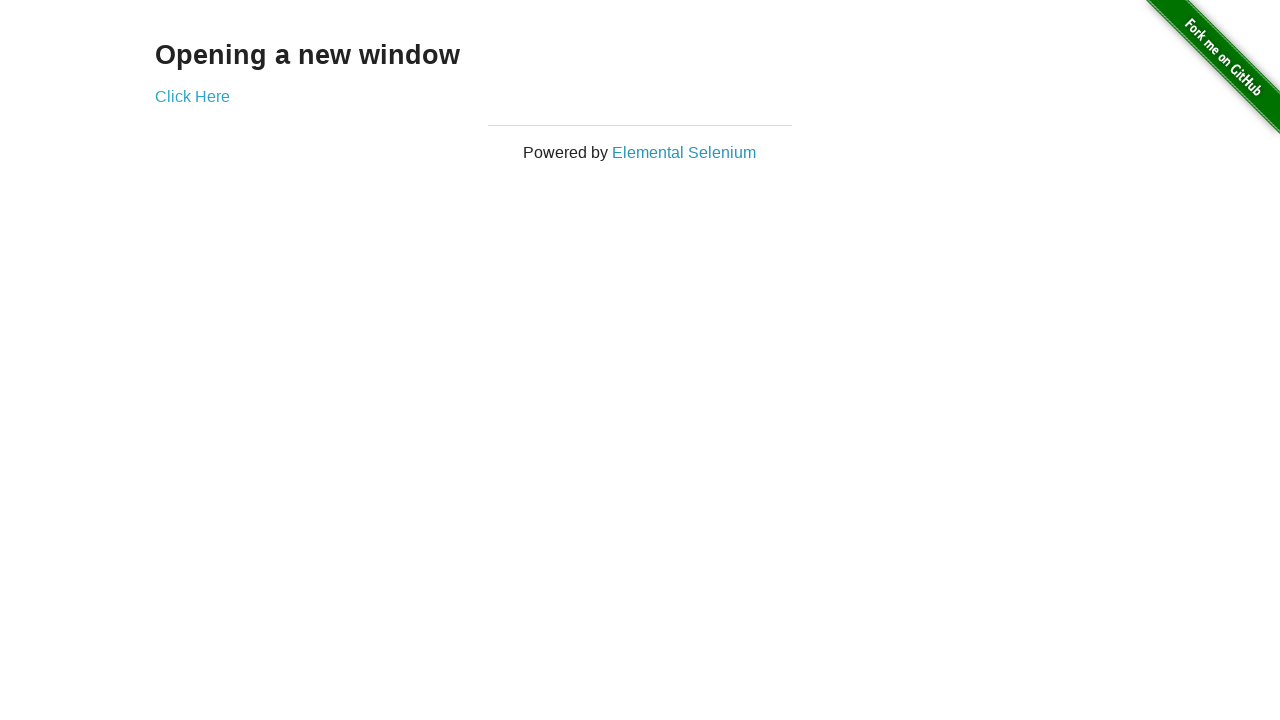

Verified Elemental Selenium window title contains 'Elemental Selenium'
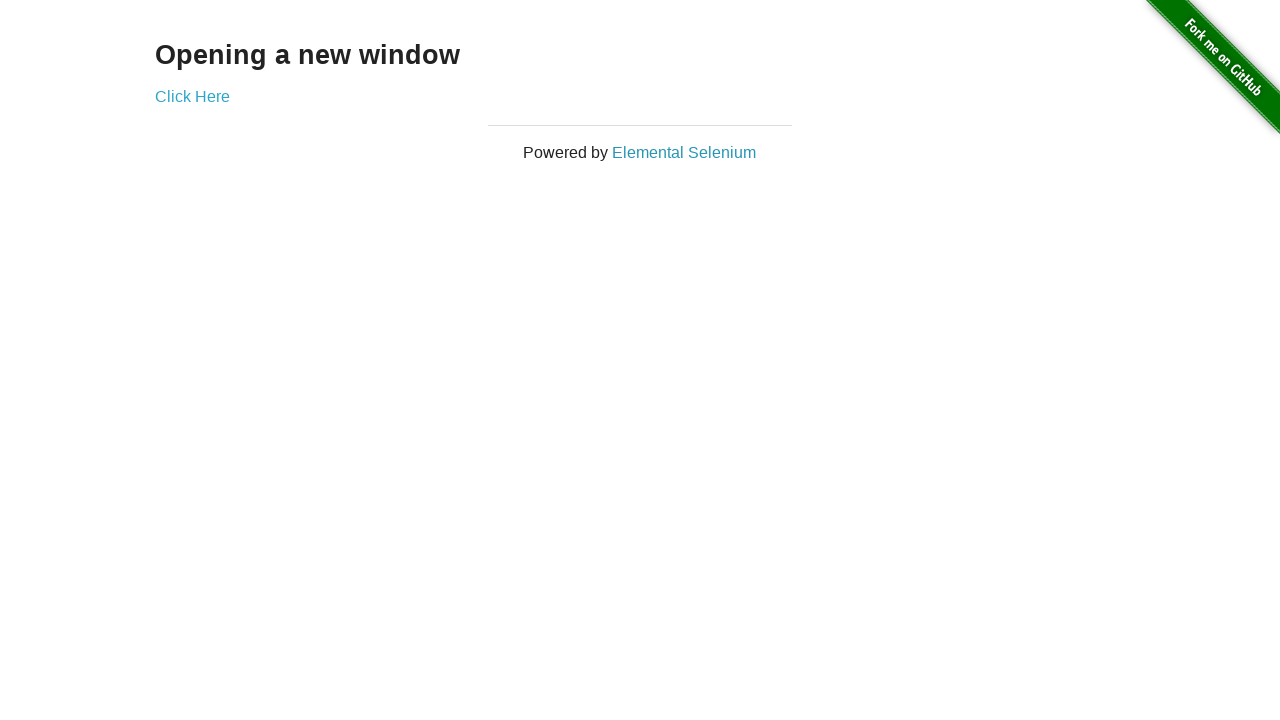

Brought main window to front again
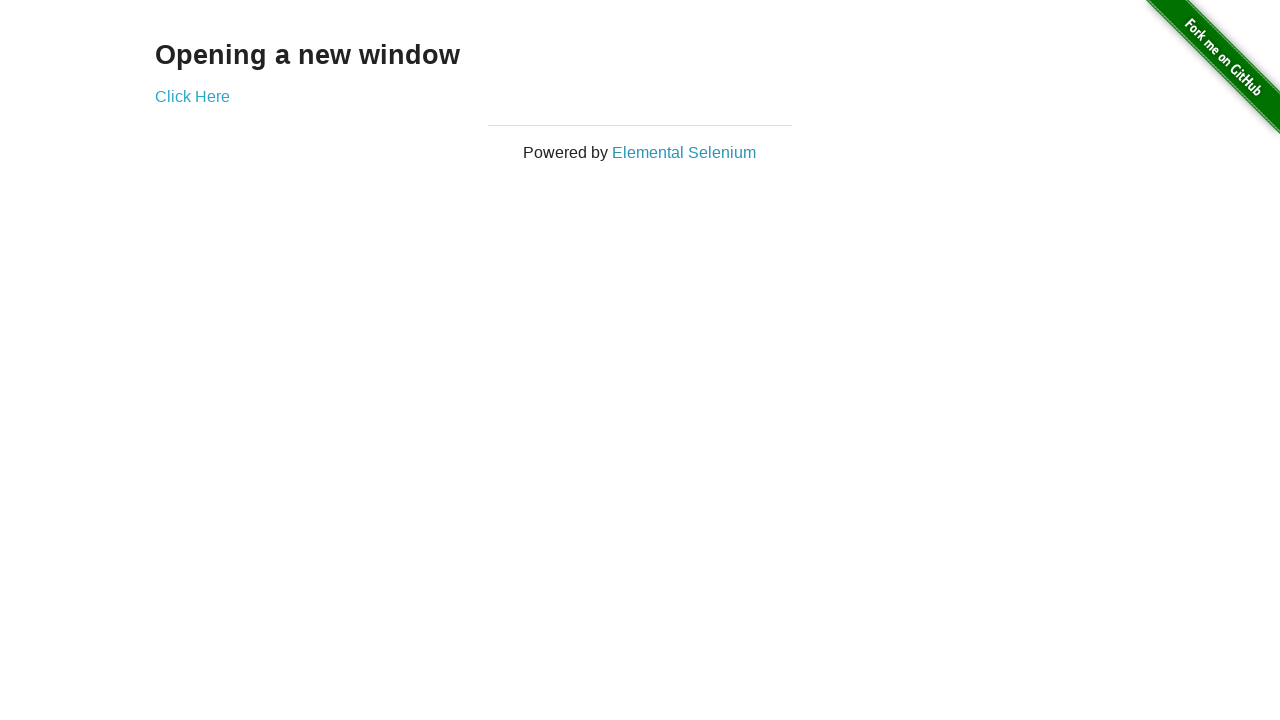

Verified main window title is still 'The Internet'
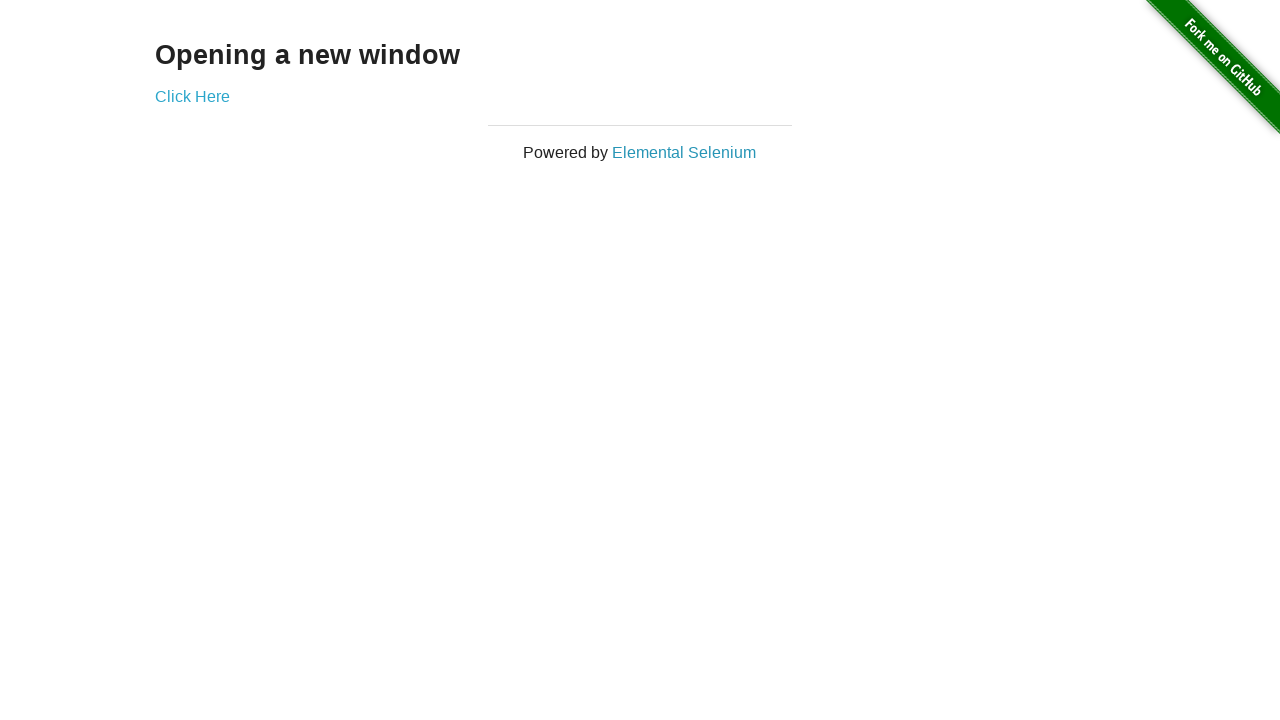

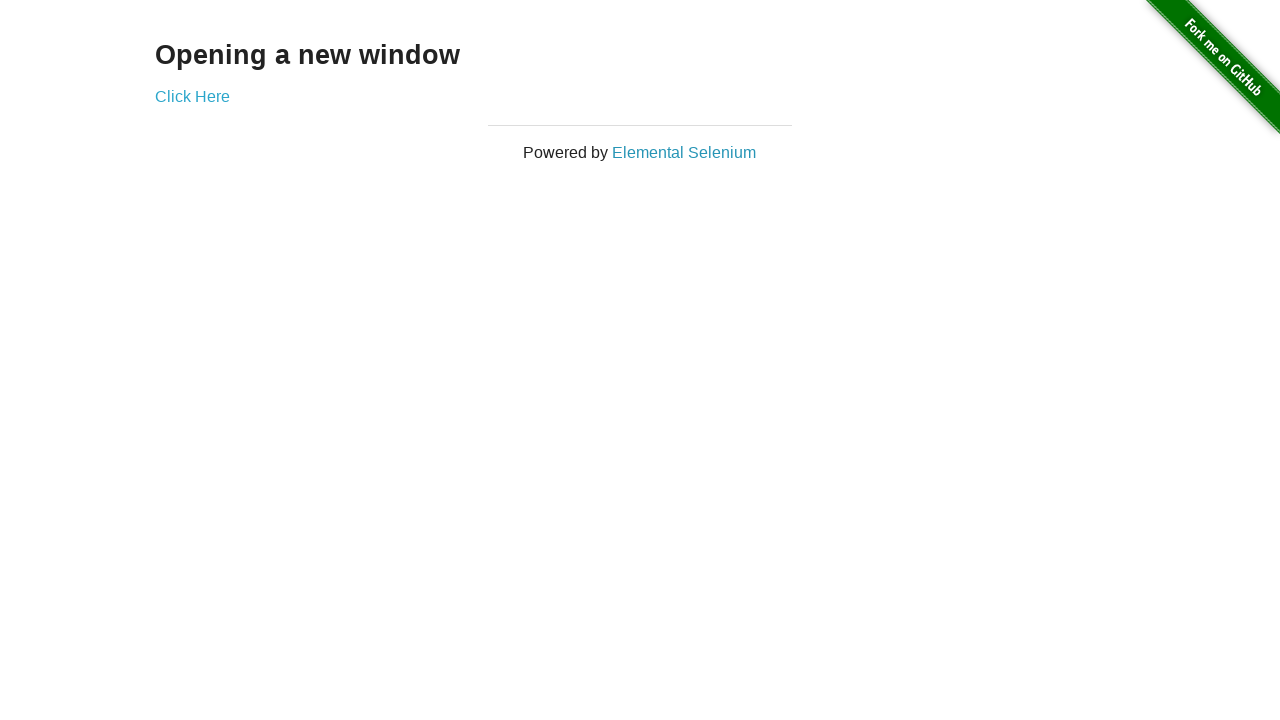